Tests that the element list navigation bar displays all expected menu items including Text Box, Check Box, Radio Button, Web Tables, Buttons, Links, and more

Starting URL: https://demoqa.com/elements

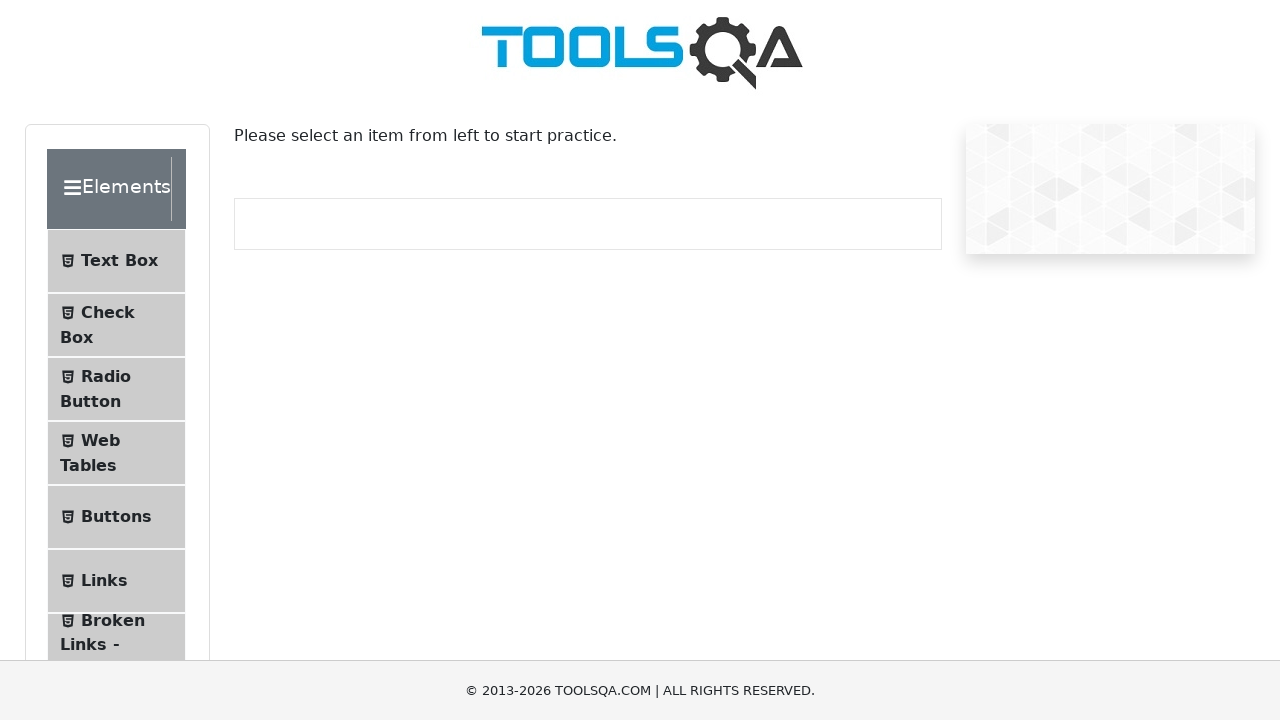

Clicked on Text Box menu item to expand the navigation bar at (116, 261) on #item-0
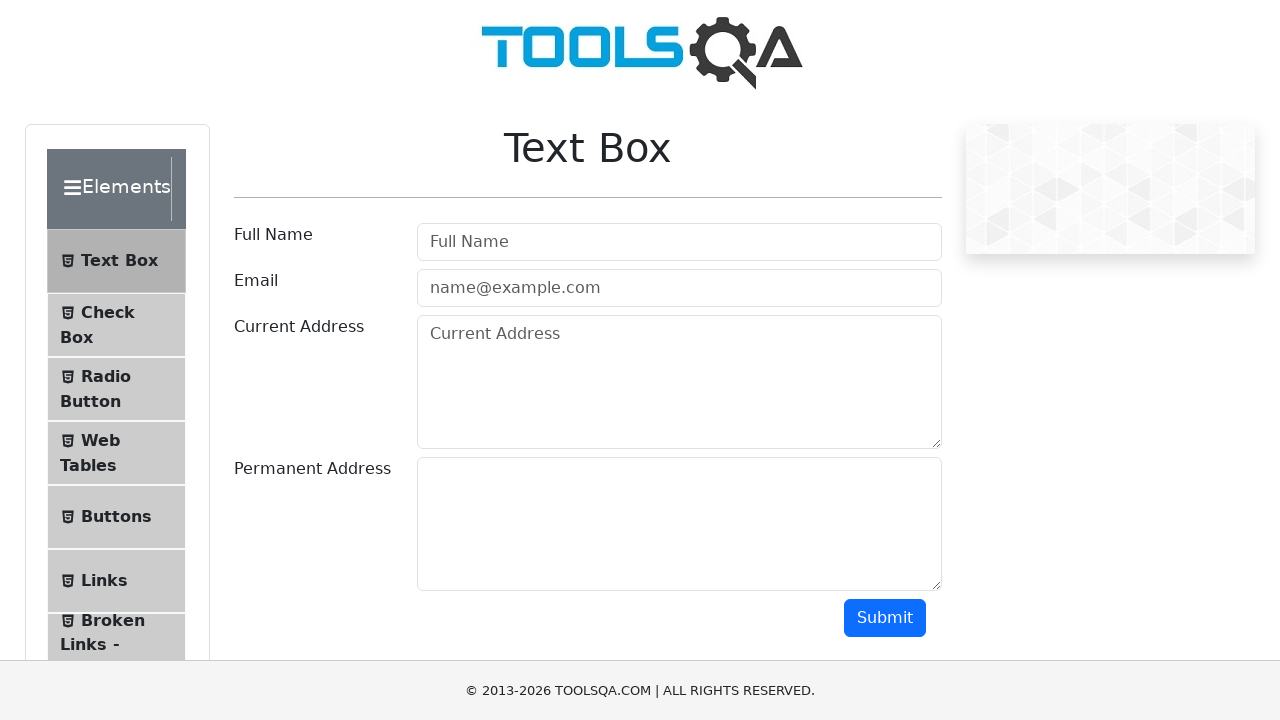

Text Box navigation item is visible
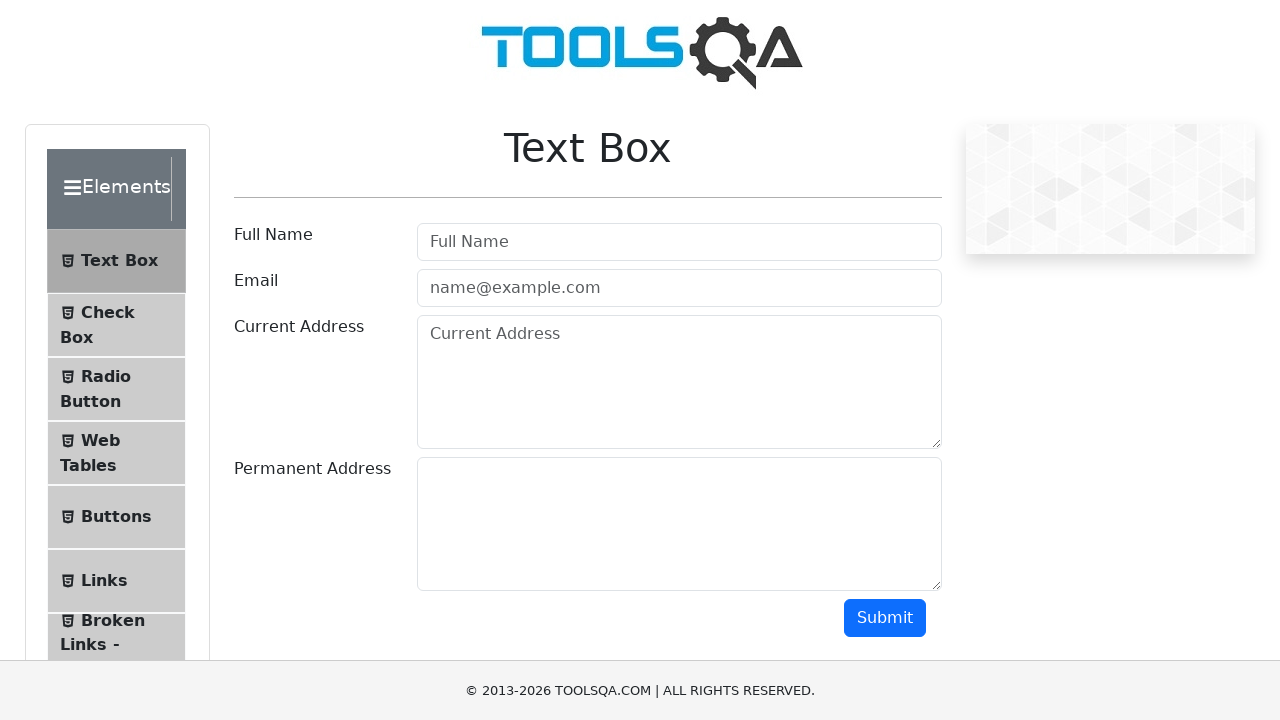

Check Box navigation item is visible
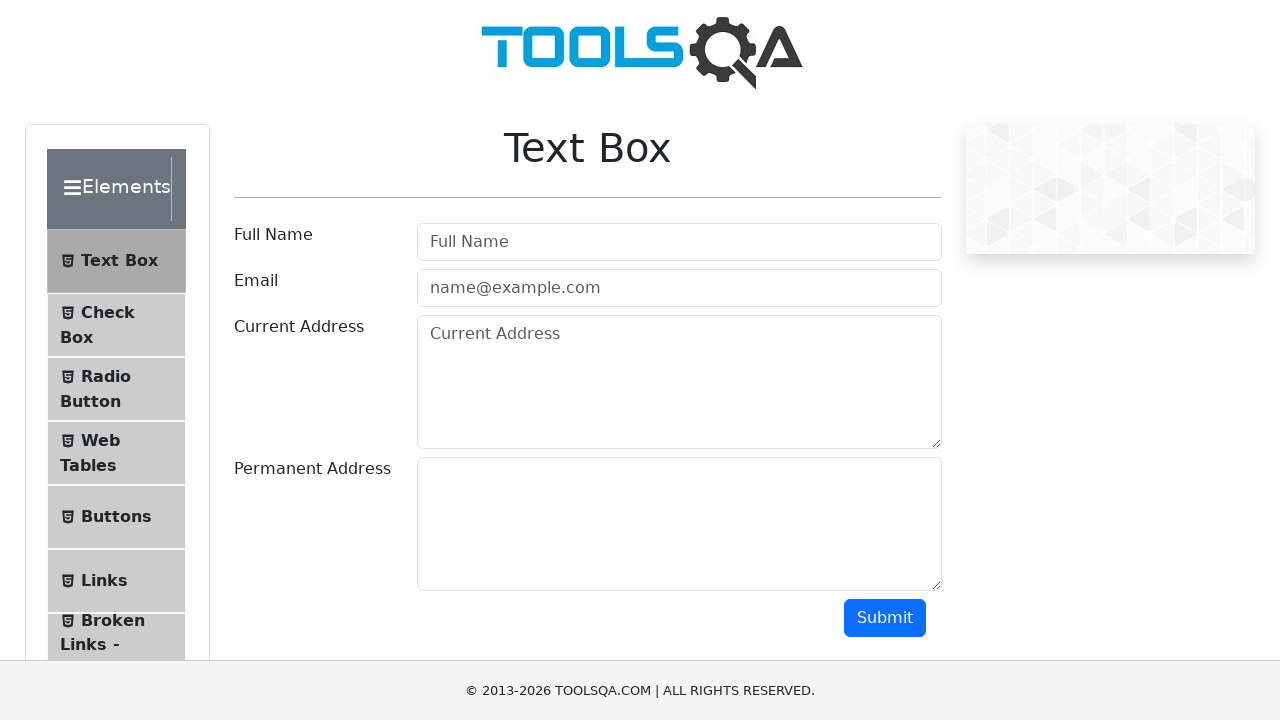

Radio Button navigation item is visible
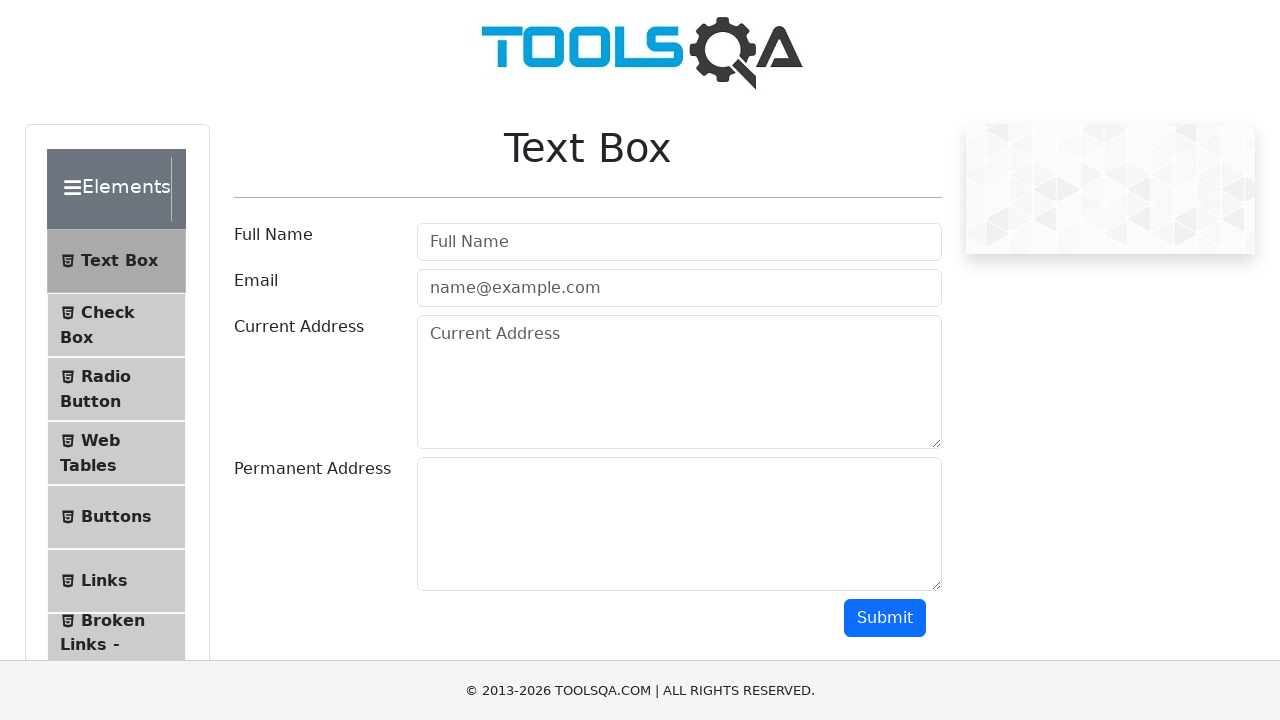

Web Tables navigation item is visible
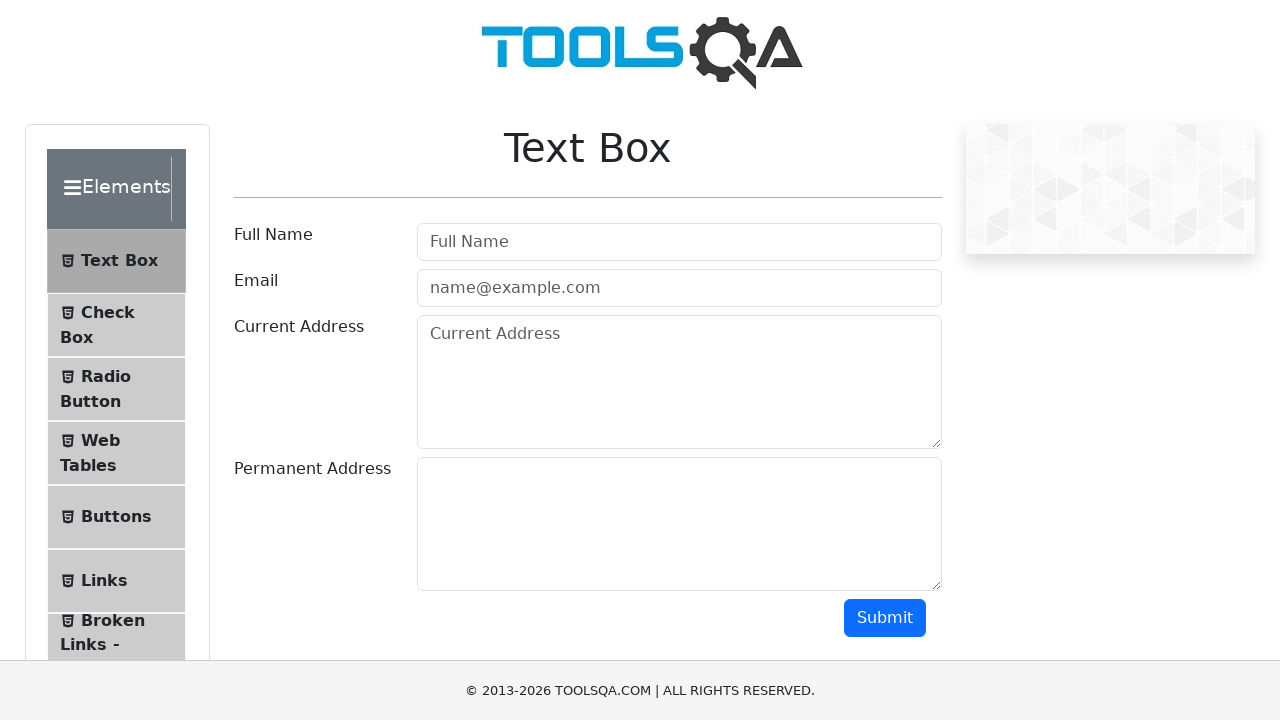

Buttons navigation item is visible
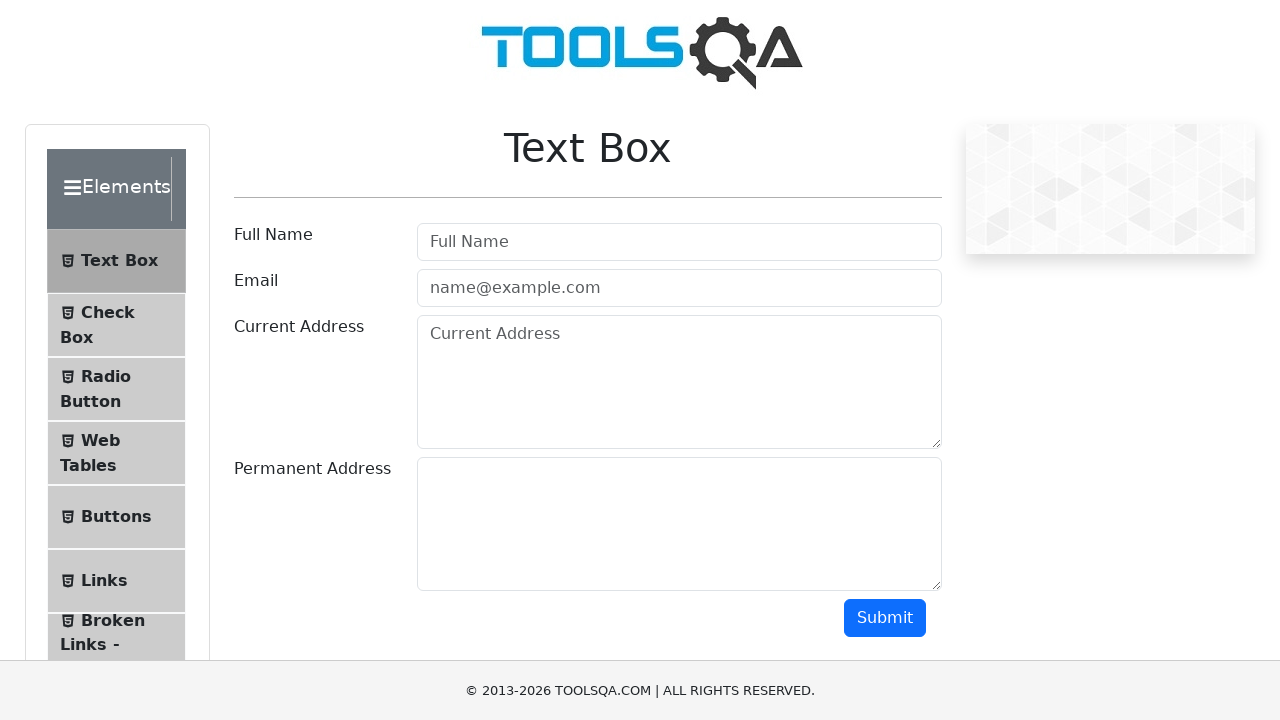

Links navigation item is visible
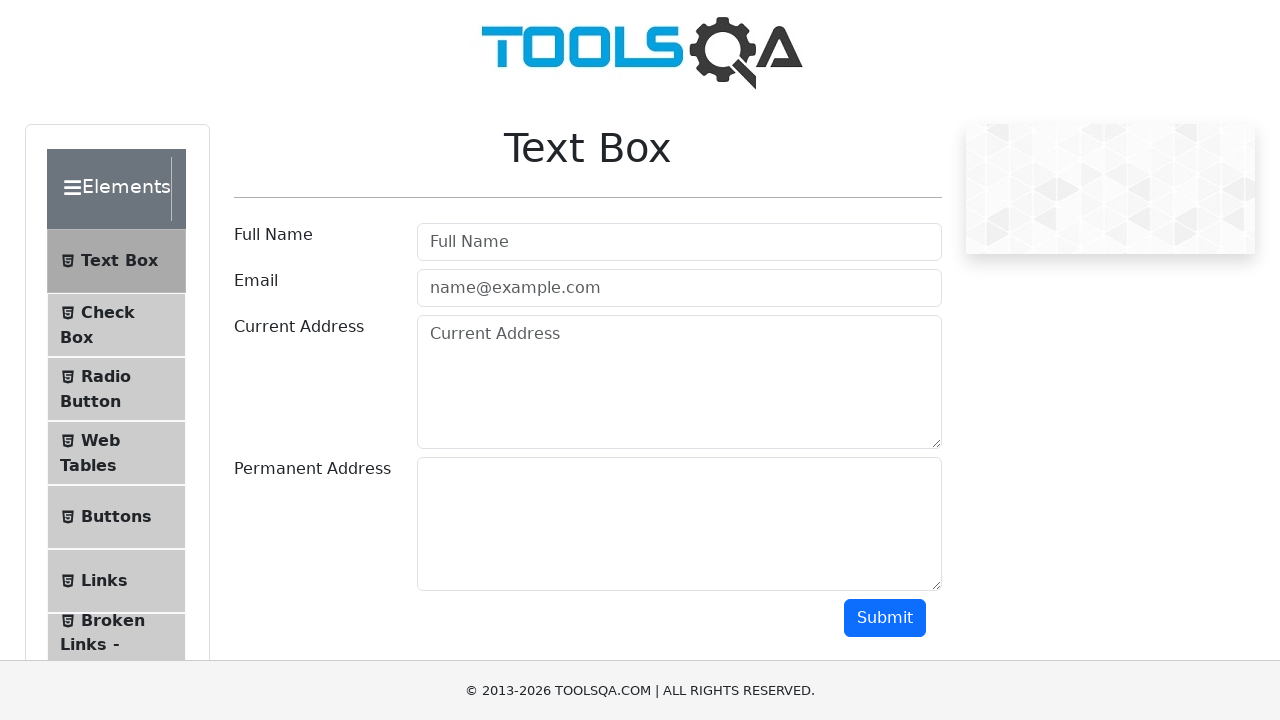

Broken Links - Images navigation item is visible
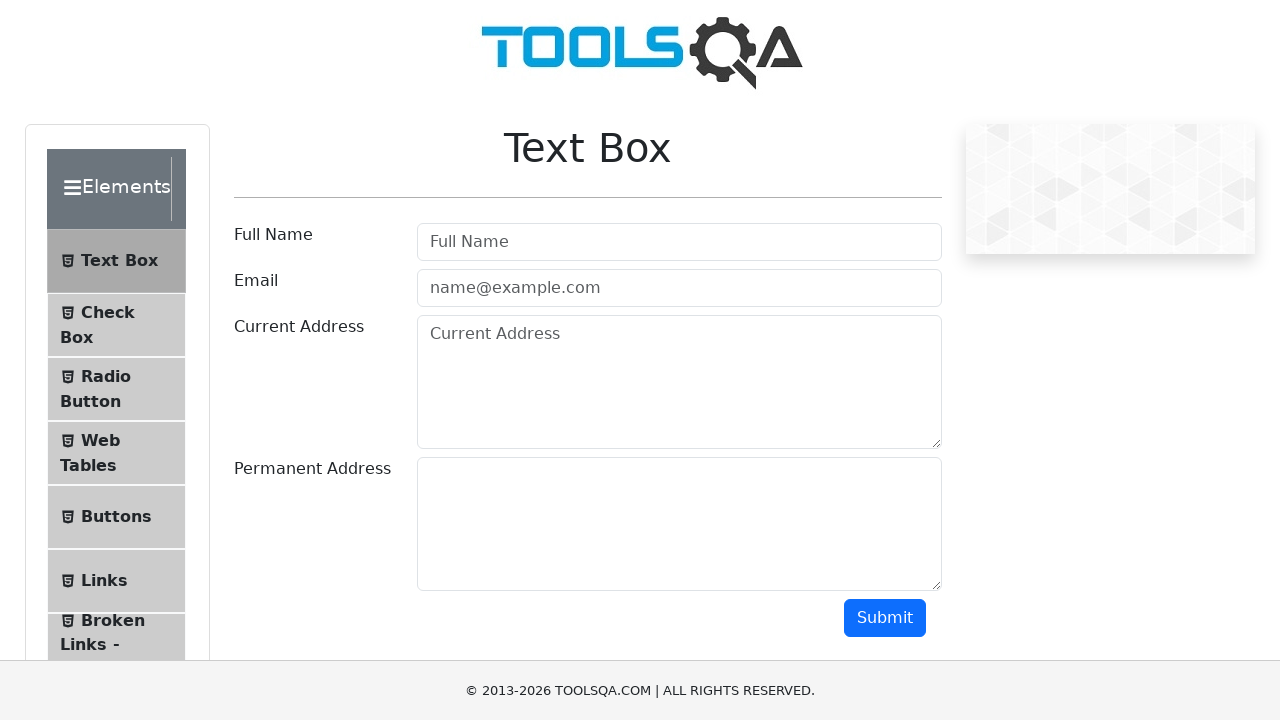

Upload and Download navigation item is visible
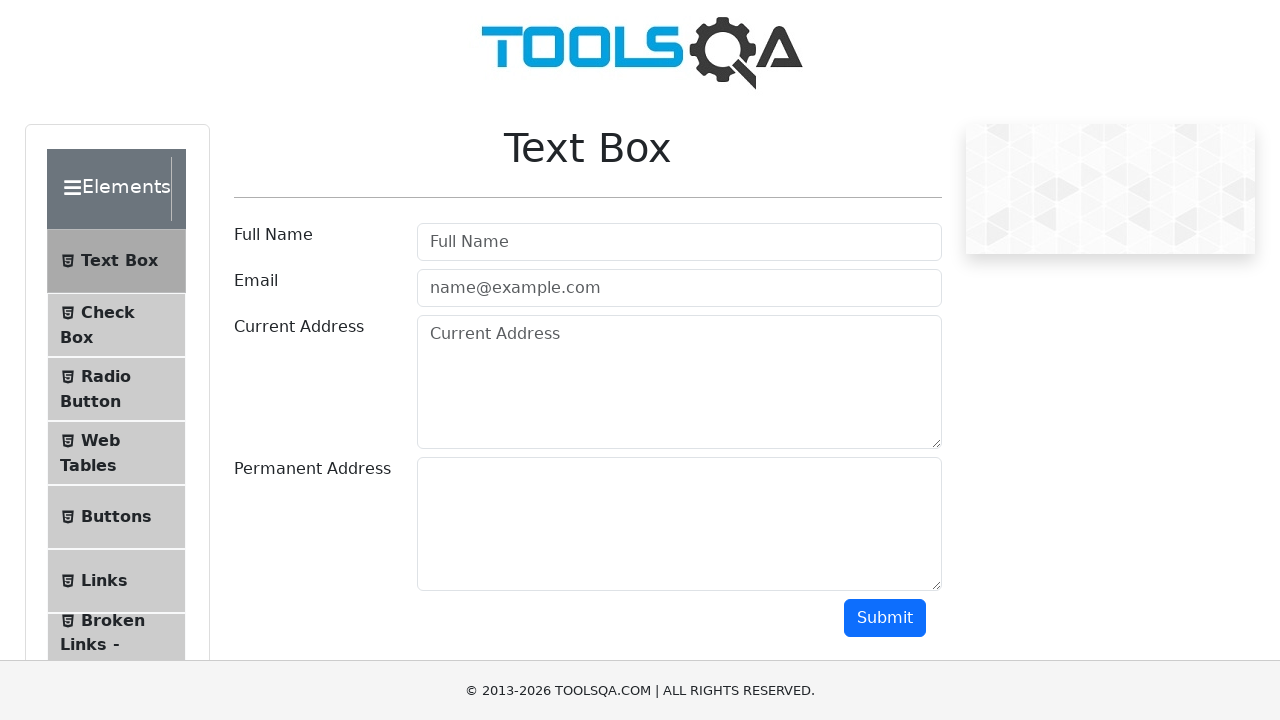

Dynamic Properties navigation item is visible
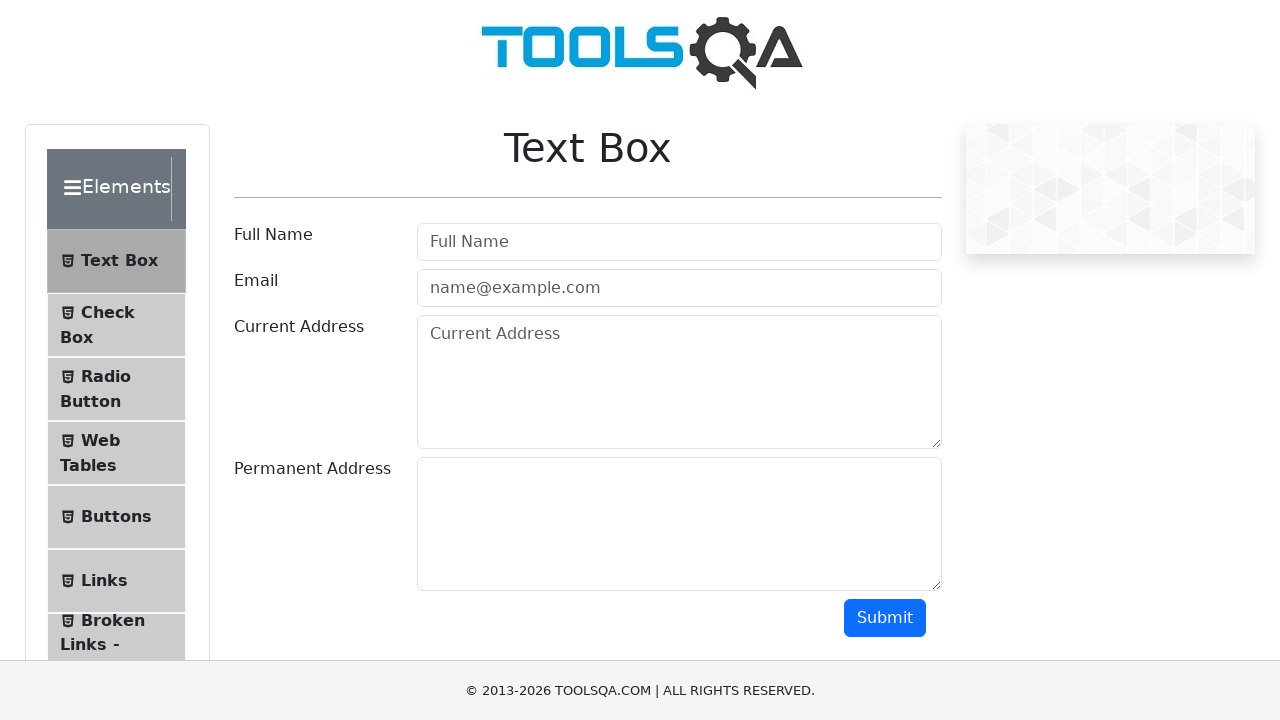

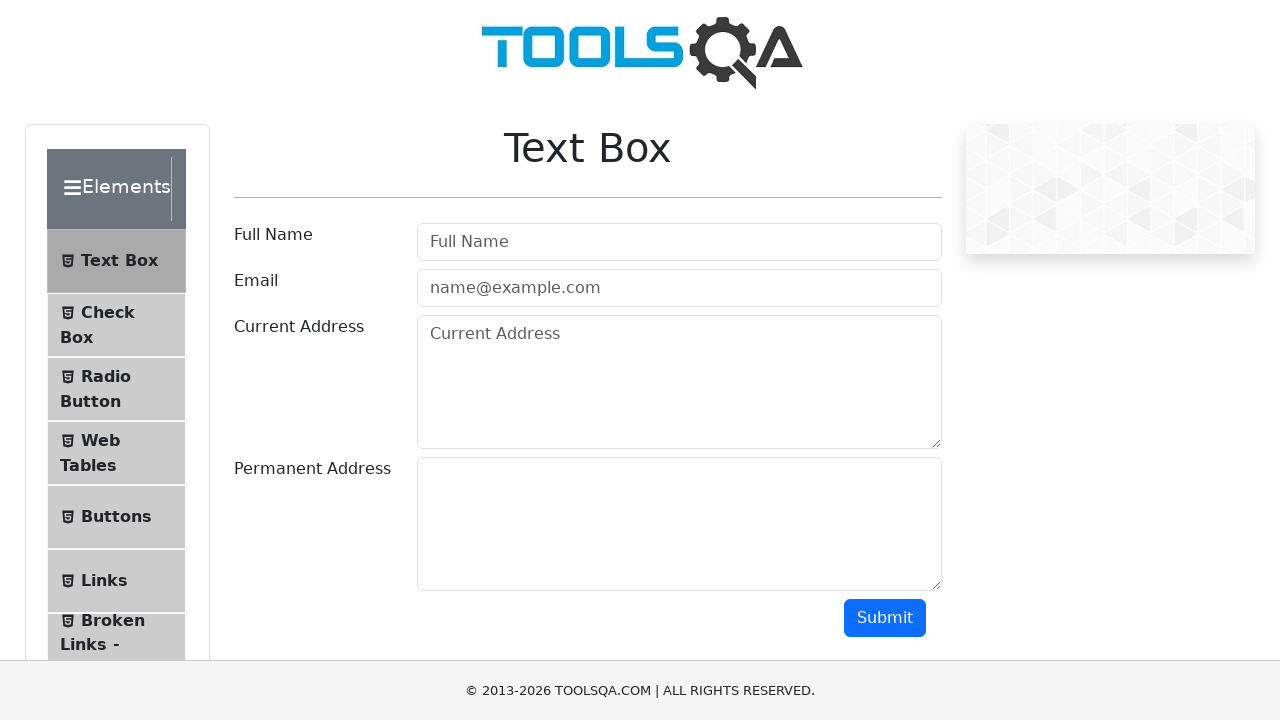